Tests JavaScript alert popup handling on W3Schools by clicking "Try it Yourself" button, switching to the iframe, triggering an alert, and accepting it

Starting URL: https://www.w3schools.com/js/js_popup.asp

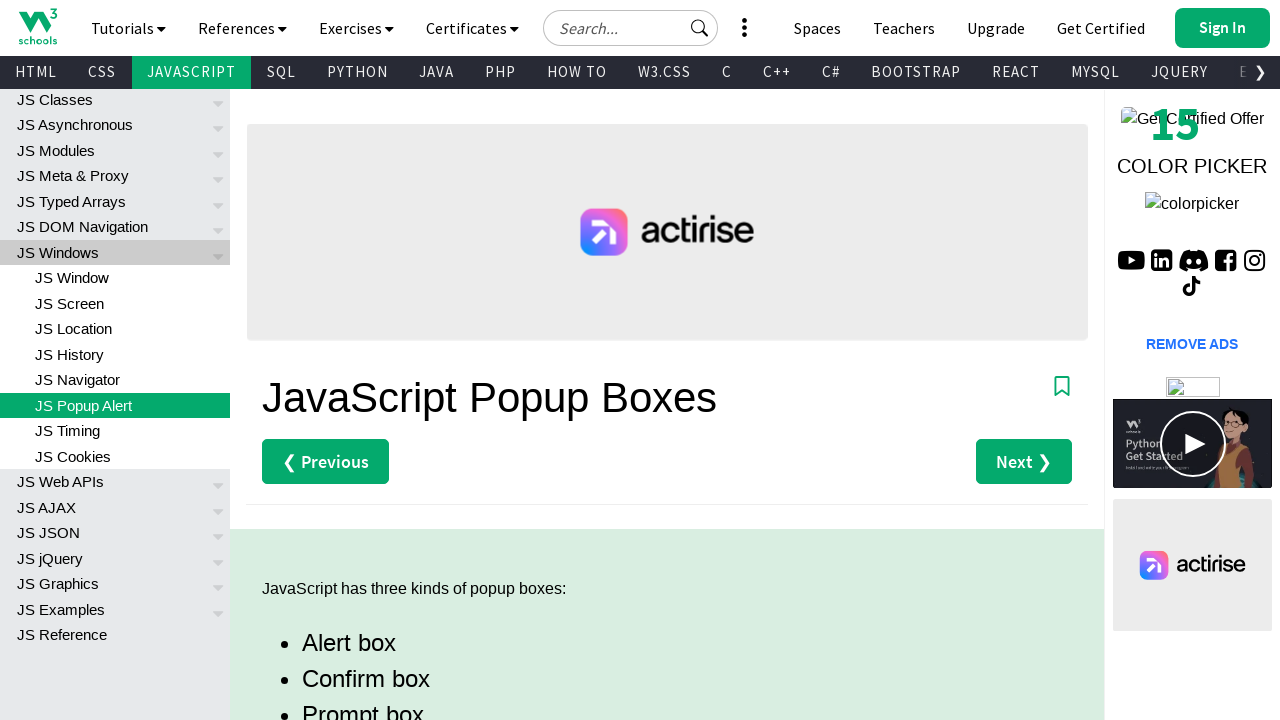

Clicked the first 'Try it Yourself »' button at (334, 360) on (//a[text()='Try it Yourself »'])[1]
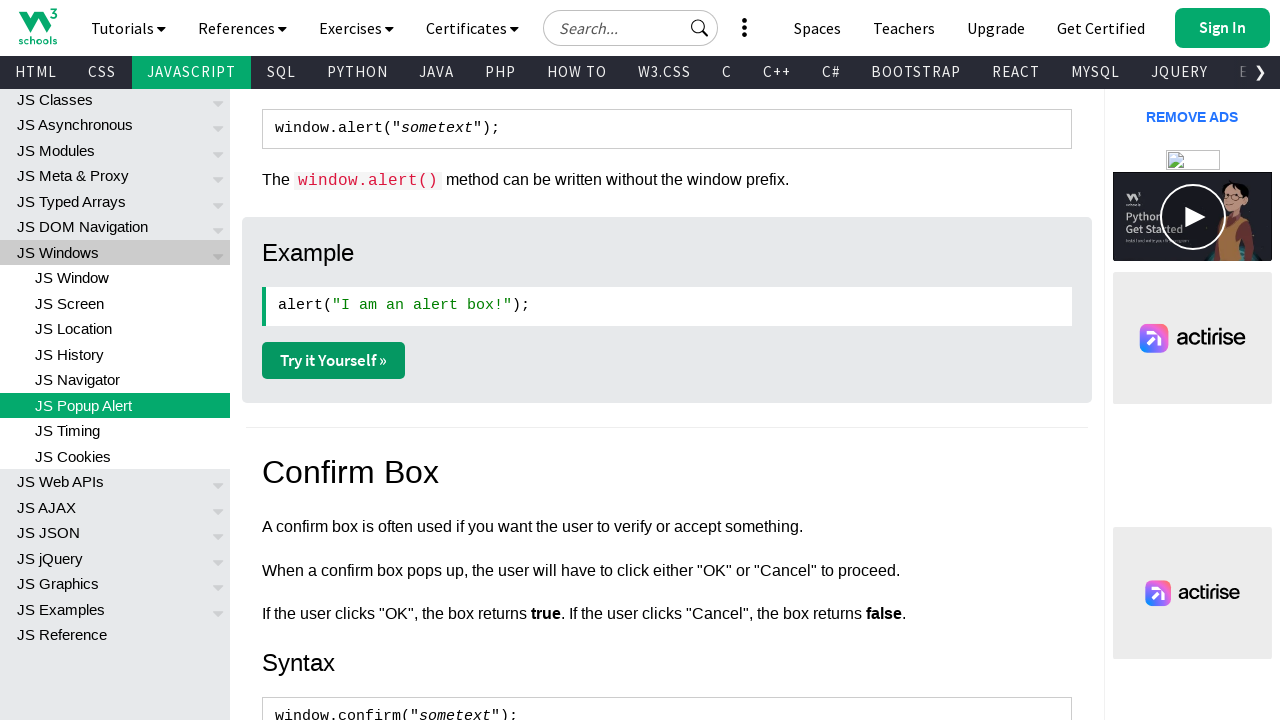

Waited 1 second for new tab to open
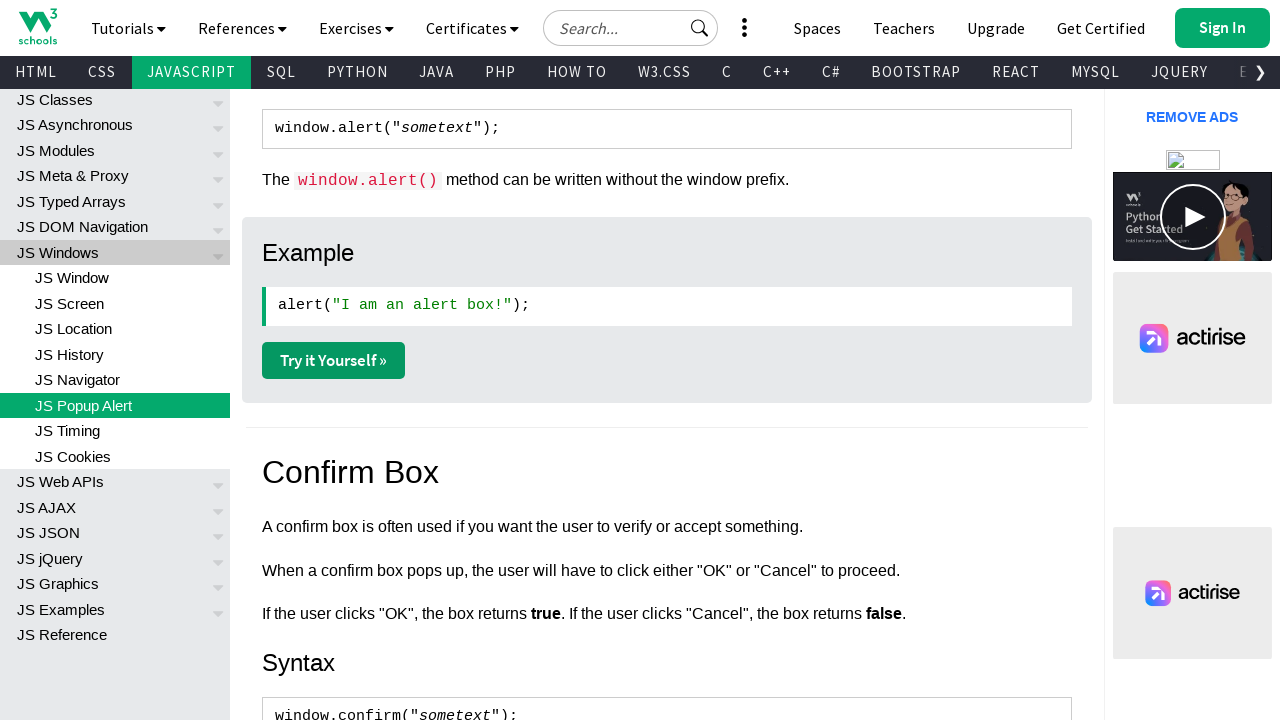

Switched to the newly opened tab
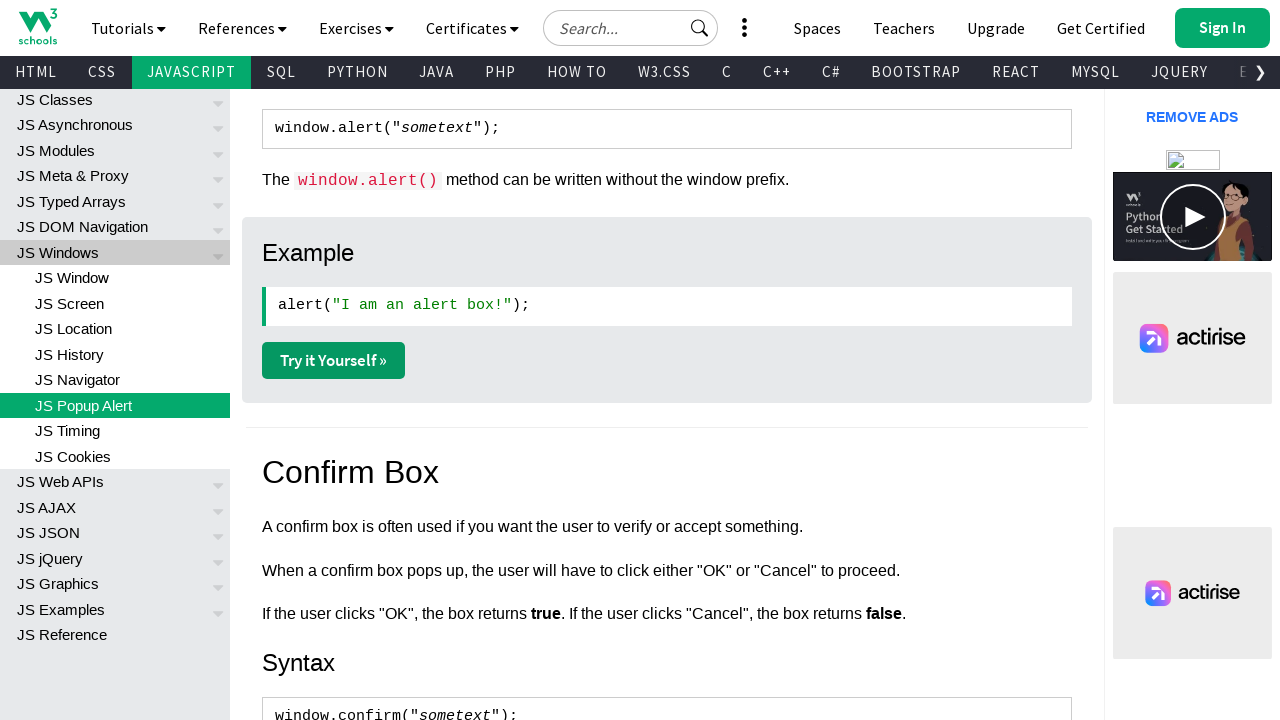

Waited for iframe#iframeResult to load
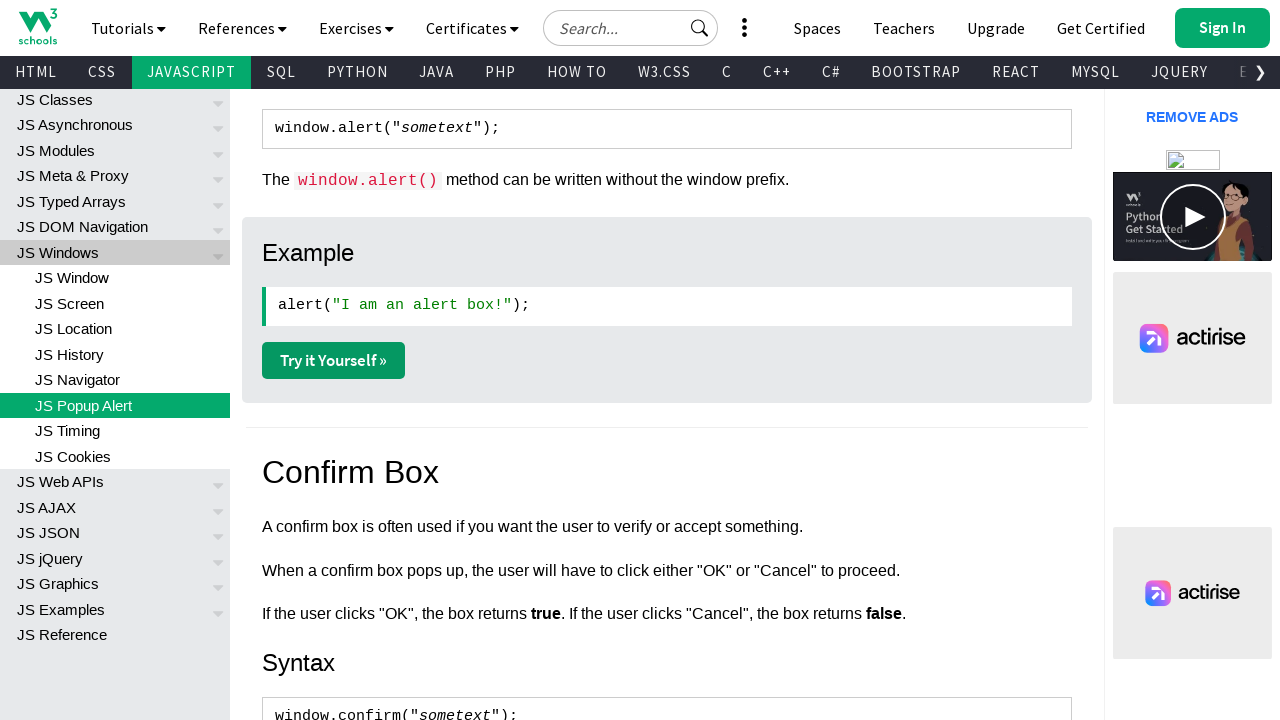

Located the iframeResult frame
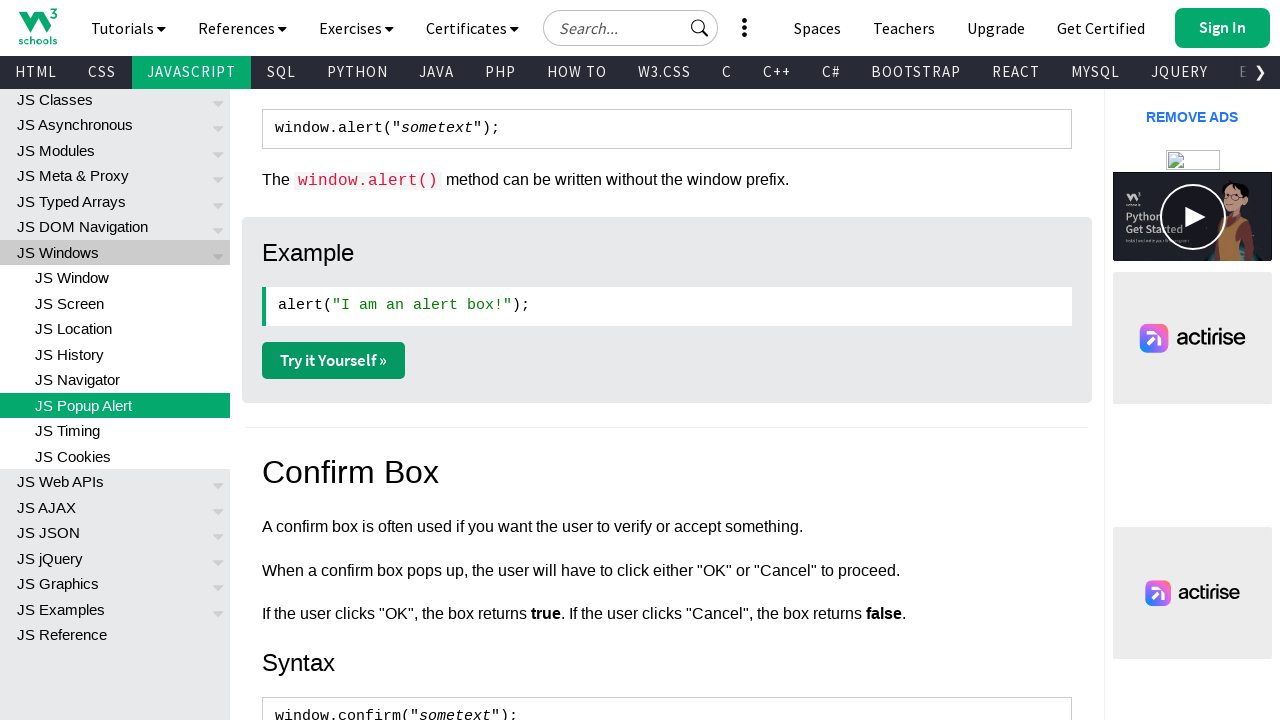

Clicked the 'Try it' button inside the iframe at (551, 122) on #iframeResult >> internal:control=enter-frame >> xpath=//button[text()='Try it']
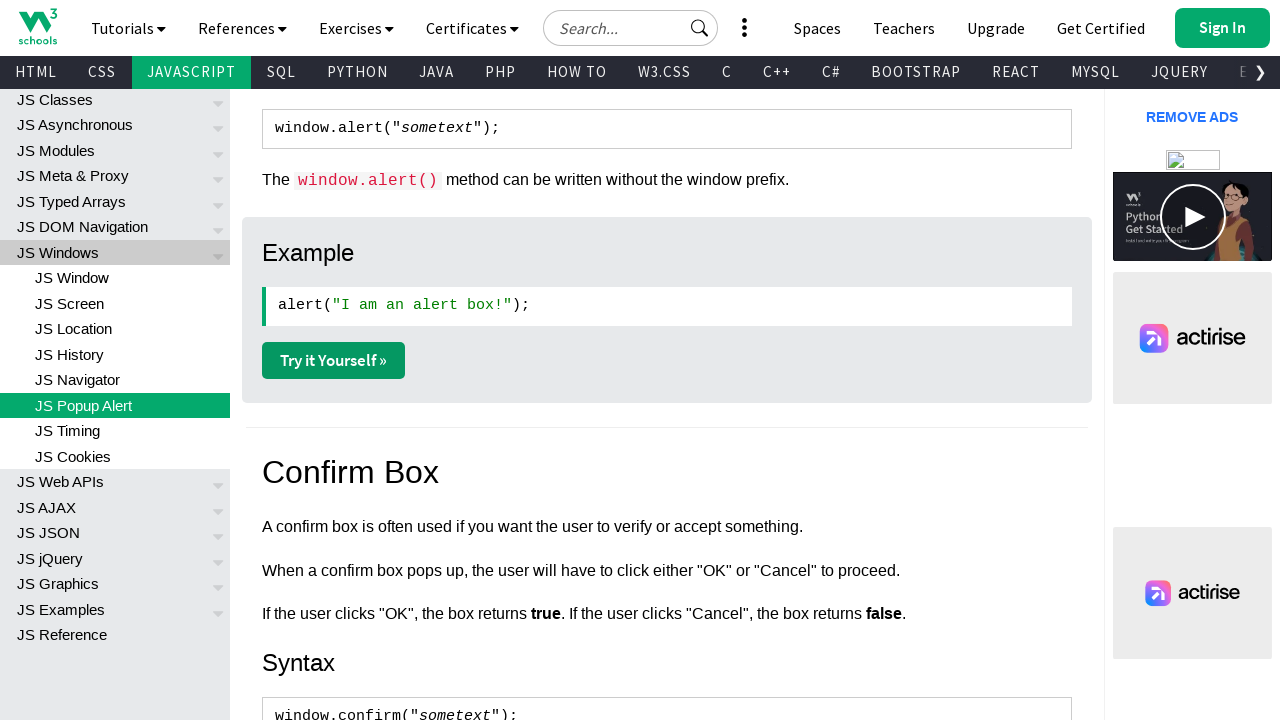

Set up dialog handler to accept alerts
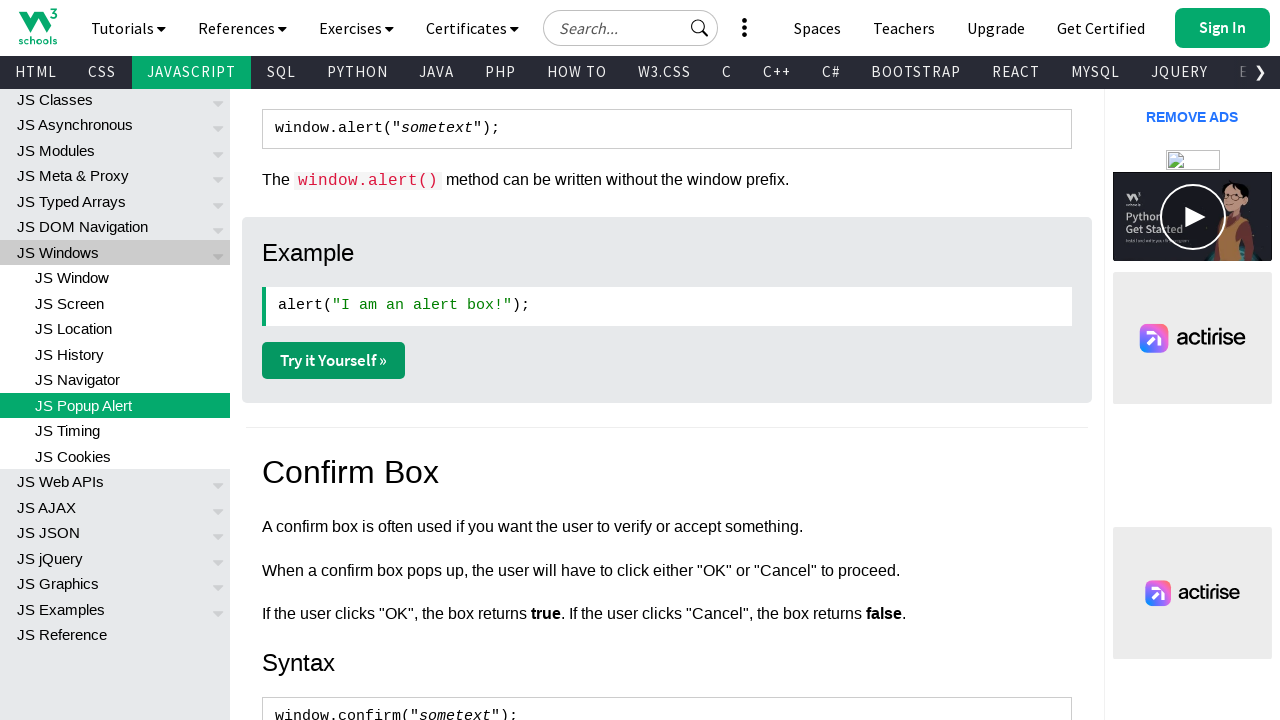

Clicked the 'Try it' button again to trigger the alert at (551, 122) on #iframeResult >> internal:control=enter-frame >> xpath=//button[text()='Try it']
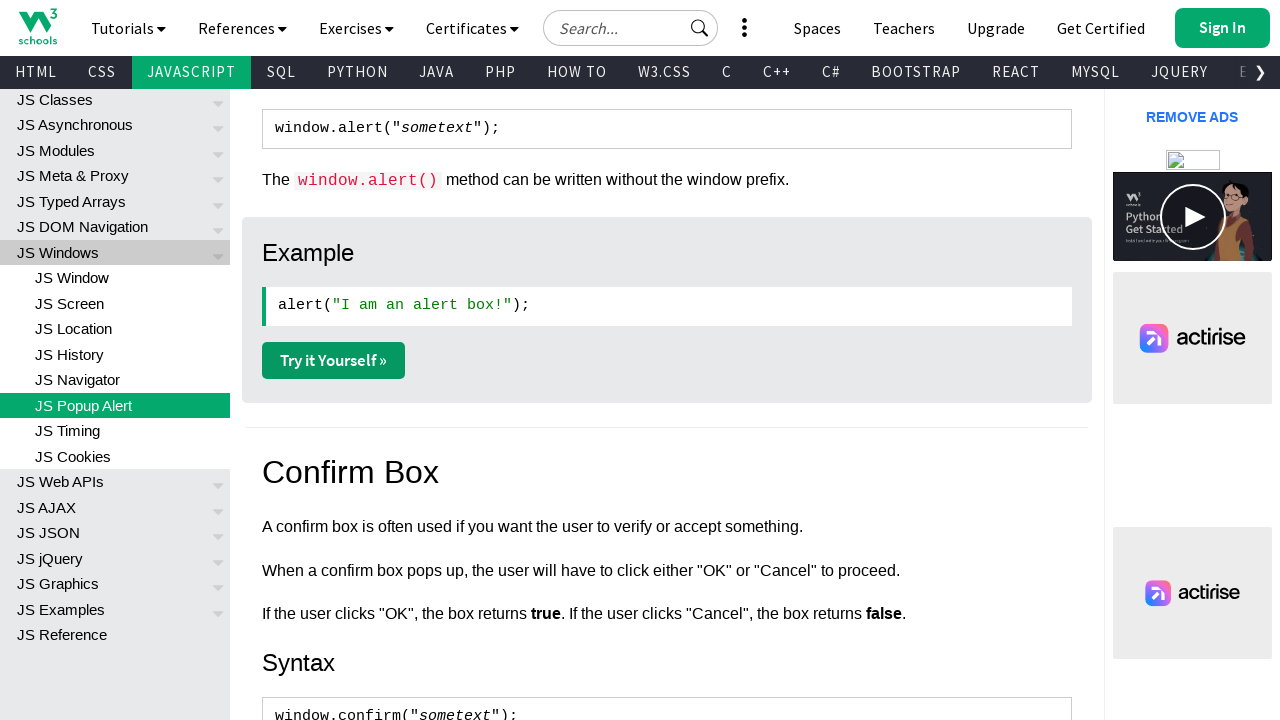

Waited 1 second for alert to be handled
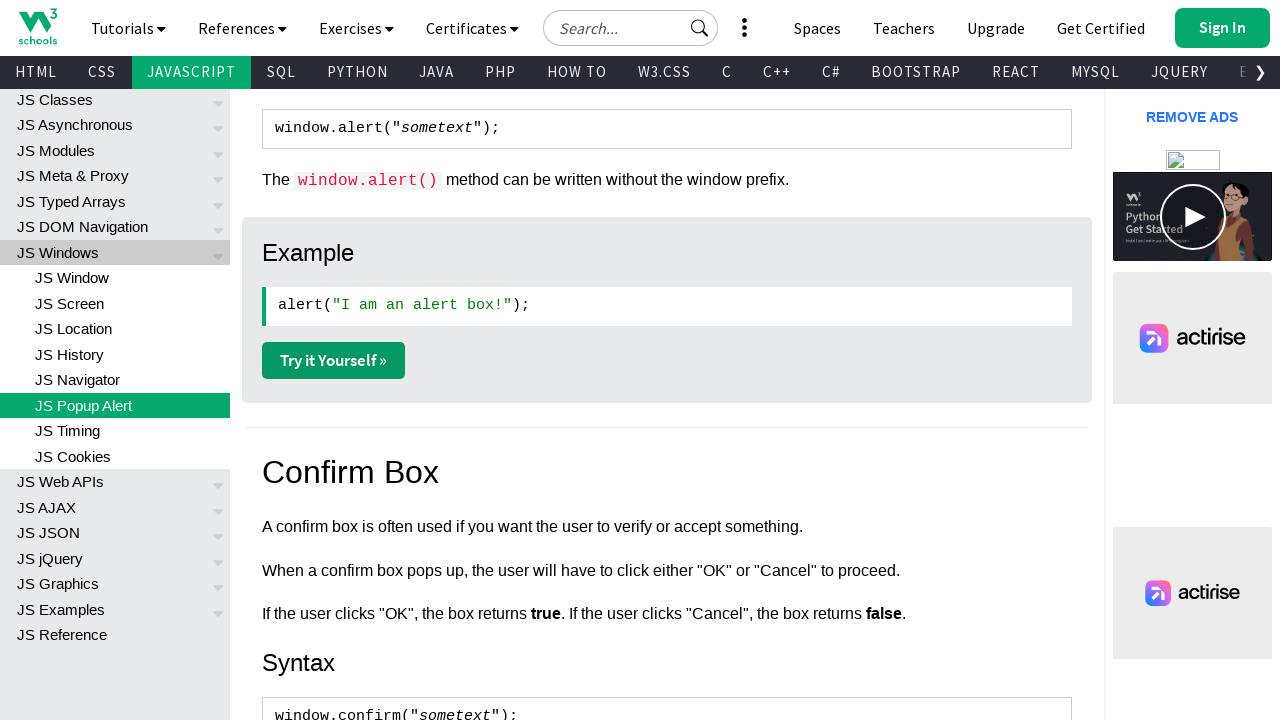

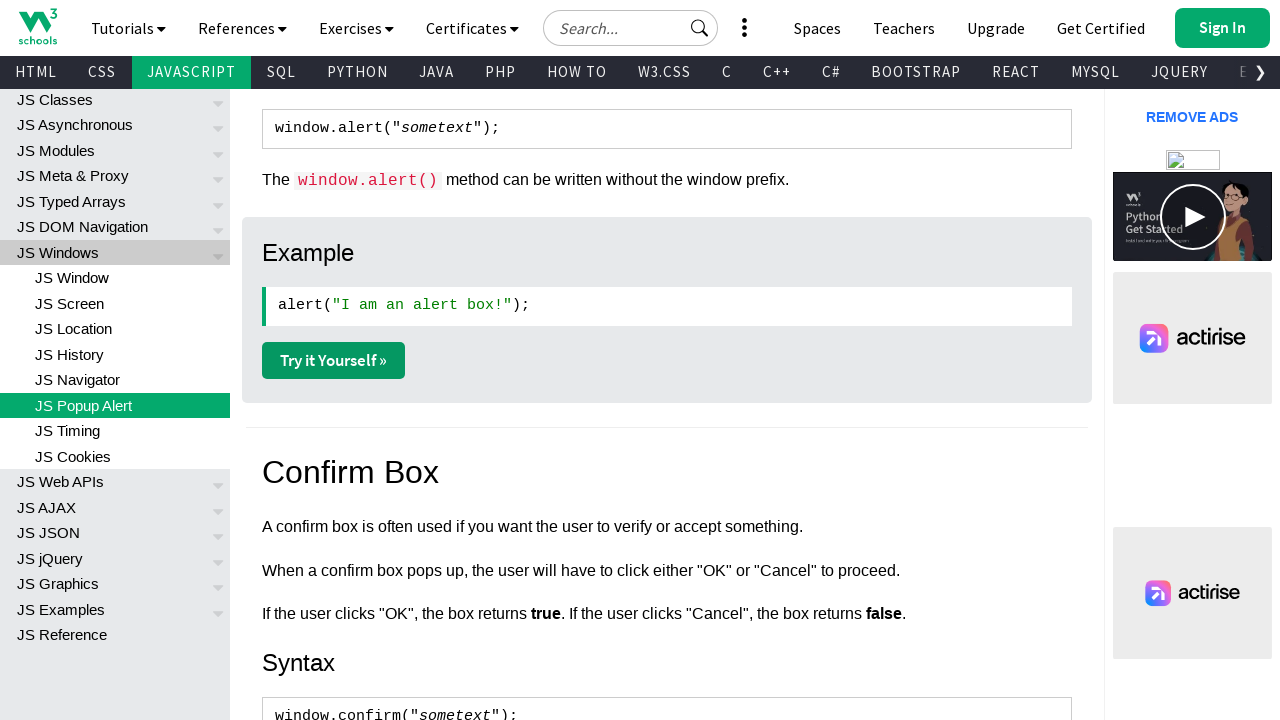